Tests dropdown functionality on a registration page by interacting with a Skills dropdown element and verifying the available options

Starting URL: http://demo.automationtesting.in/Register.html

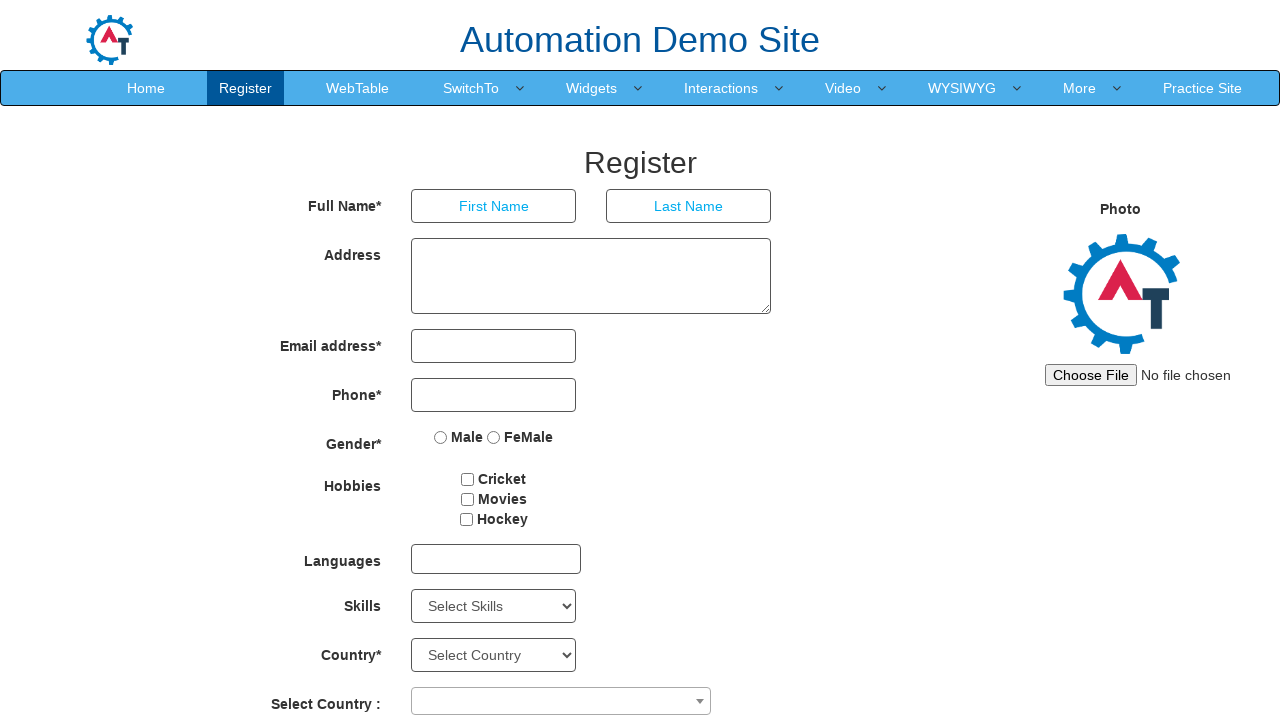

Waited for Skills dropdown to be available
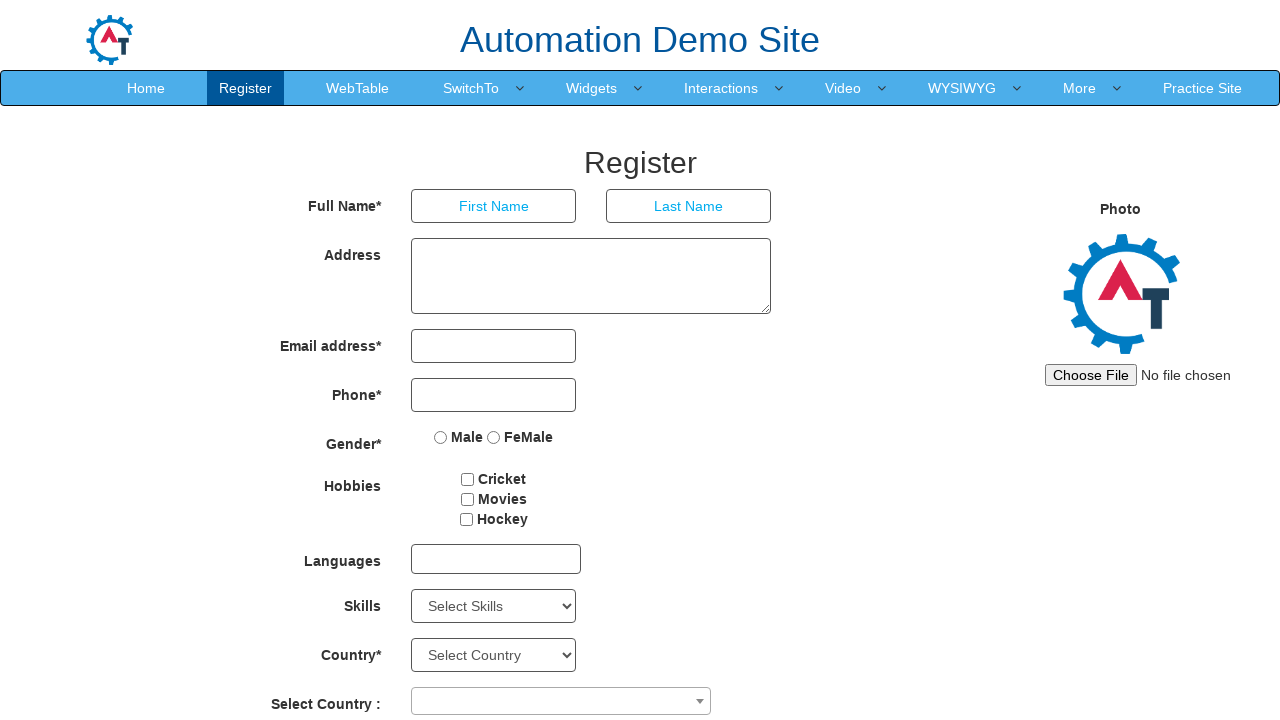

Selected 'Adobe Photoshop' from Skills dropdown on #Skills
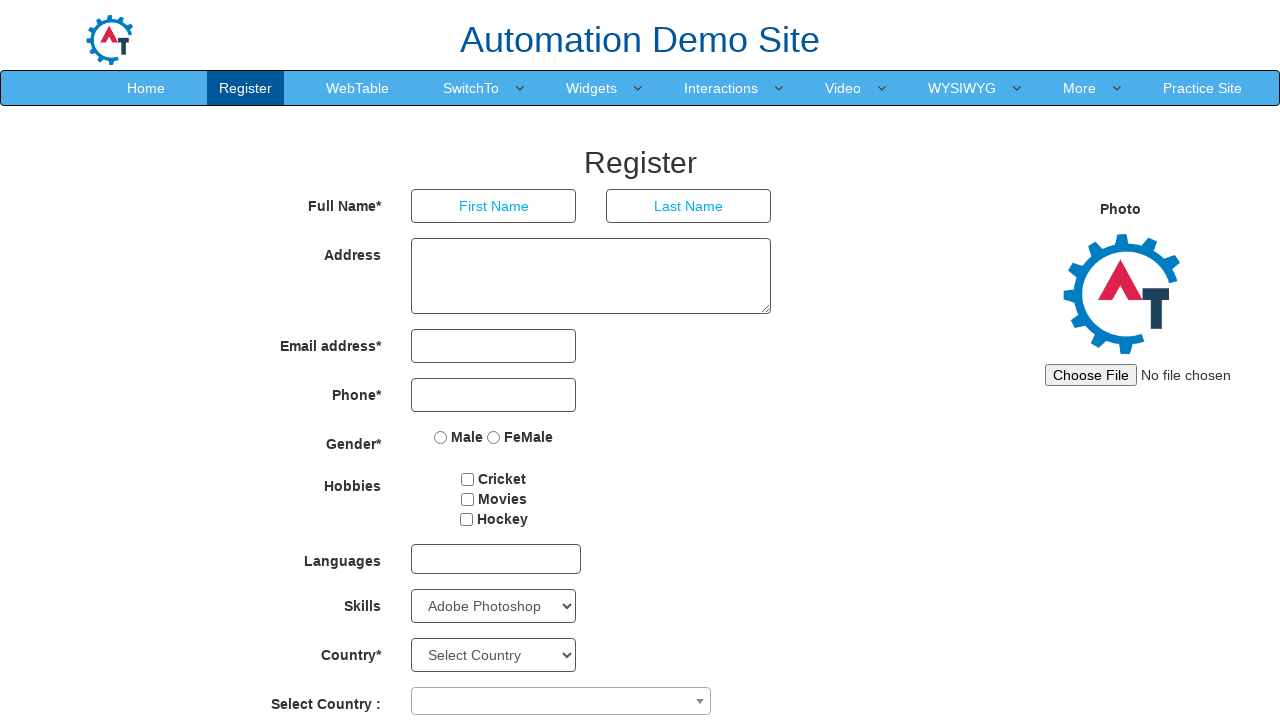

Verified Skills dropdown is visible
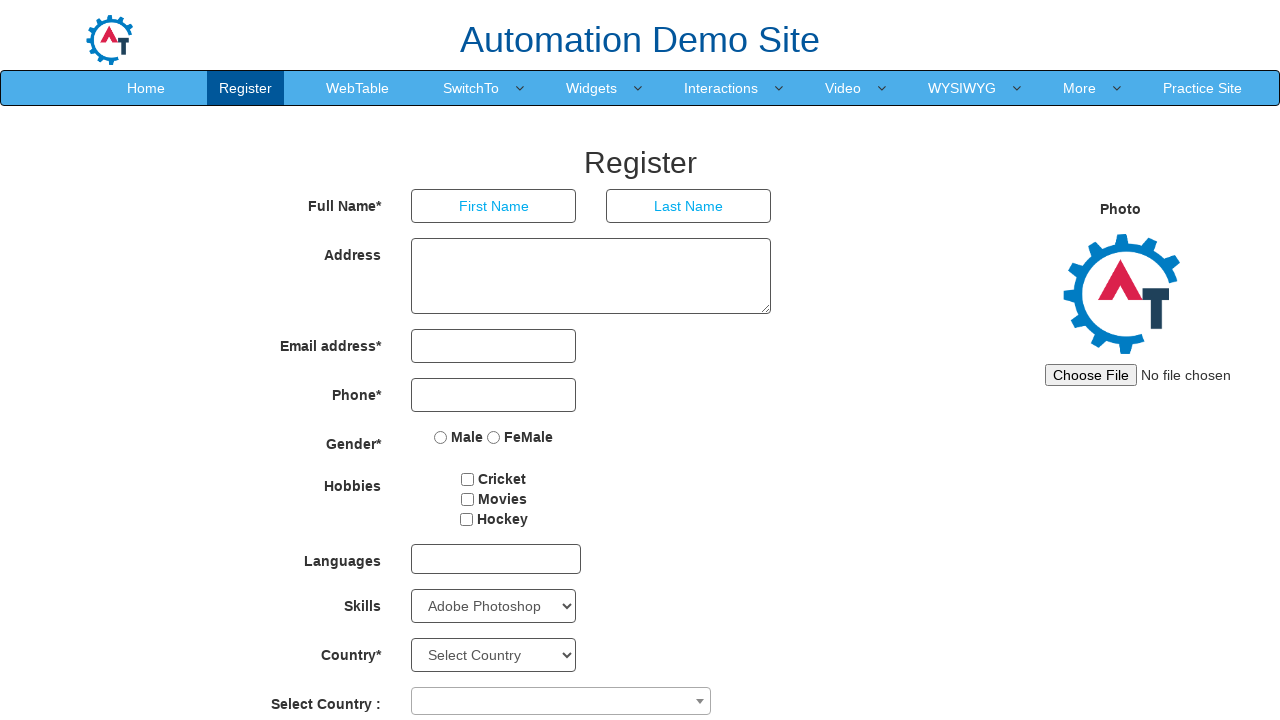

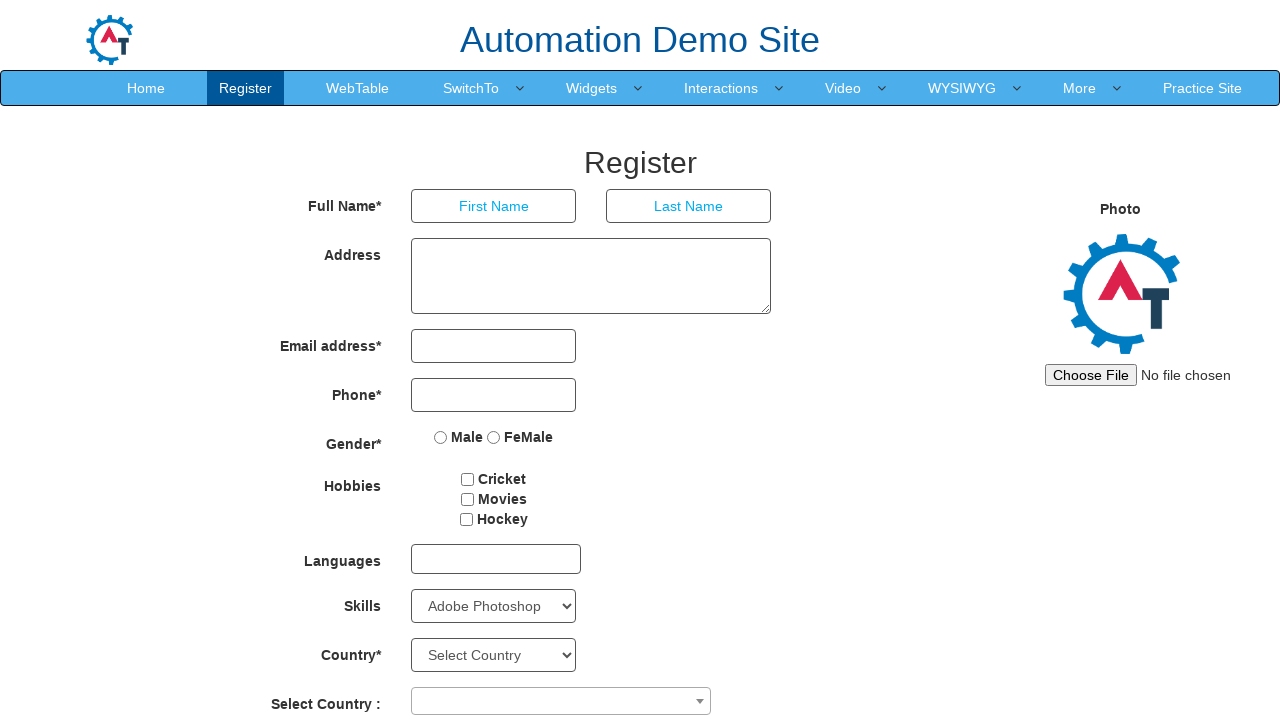